Navigates to the demoblaze homepage and takes a screenshot of the page

Starting URL: https://www.demoblaze.com/index.html

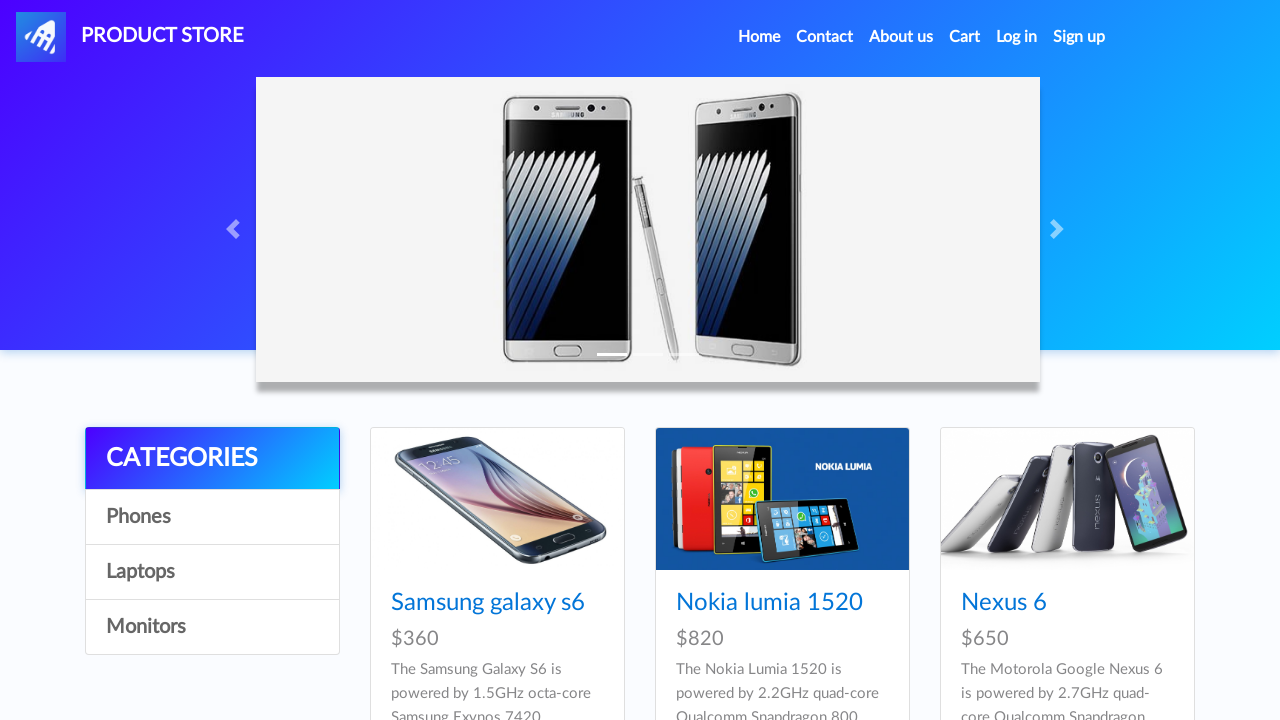

Waited for page to reach domcontentloaded state
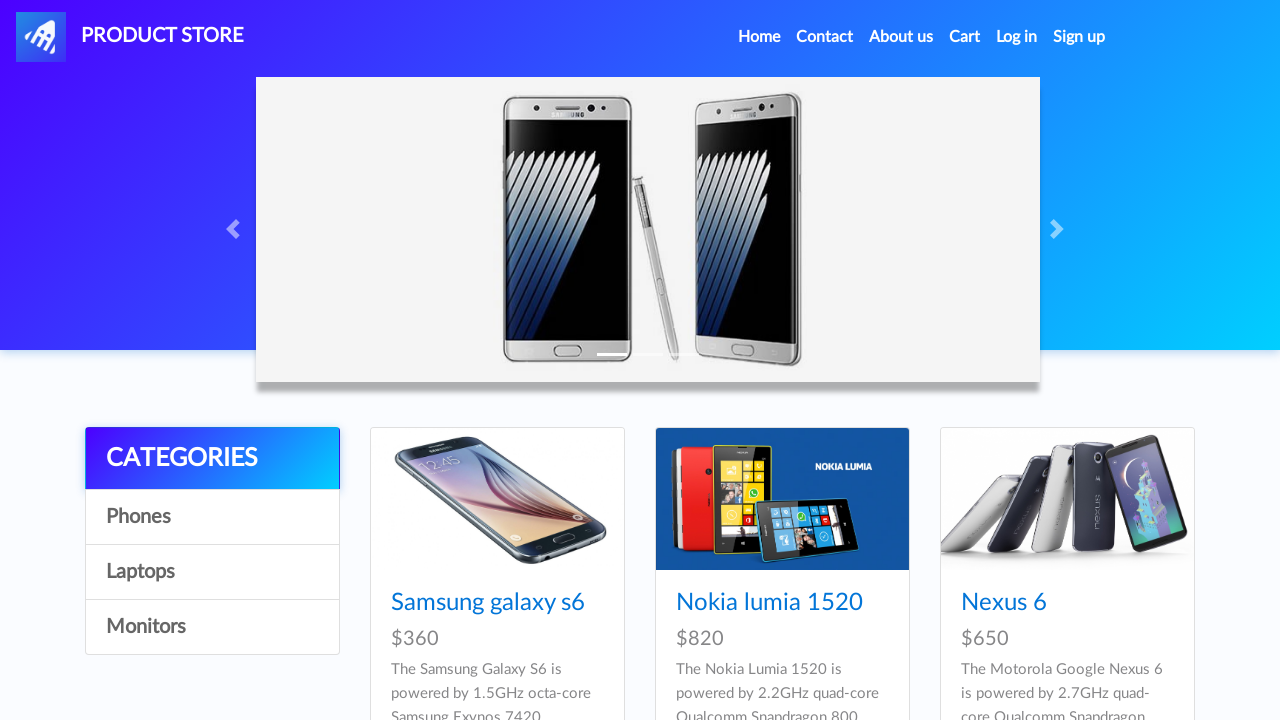

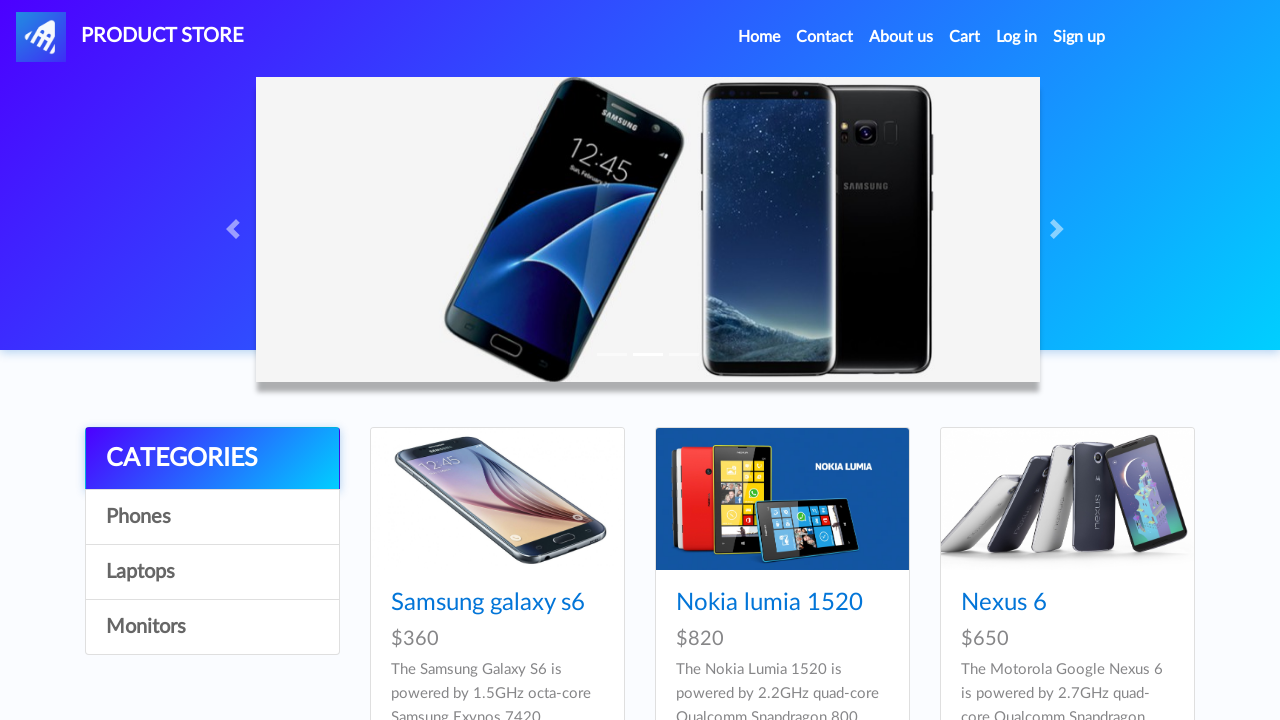